Tests that the Playwright Python homepage has the correct title and that the "Get Started" link navigates to the intro page showing pytest-playwright content.

Starting URL: https://playwright.dev/python/

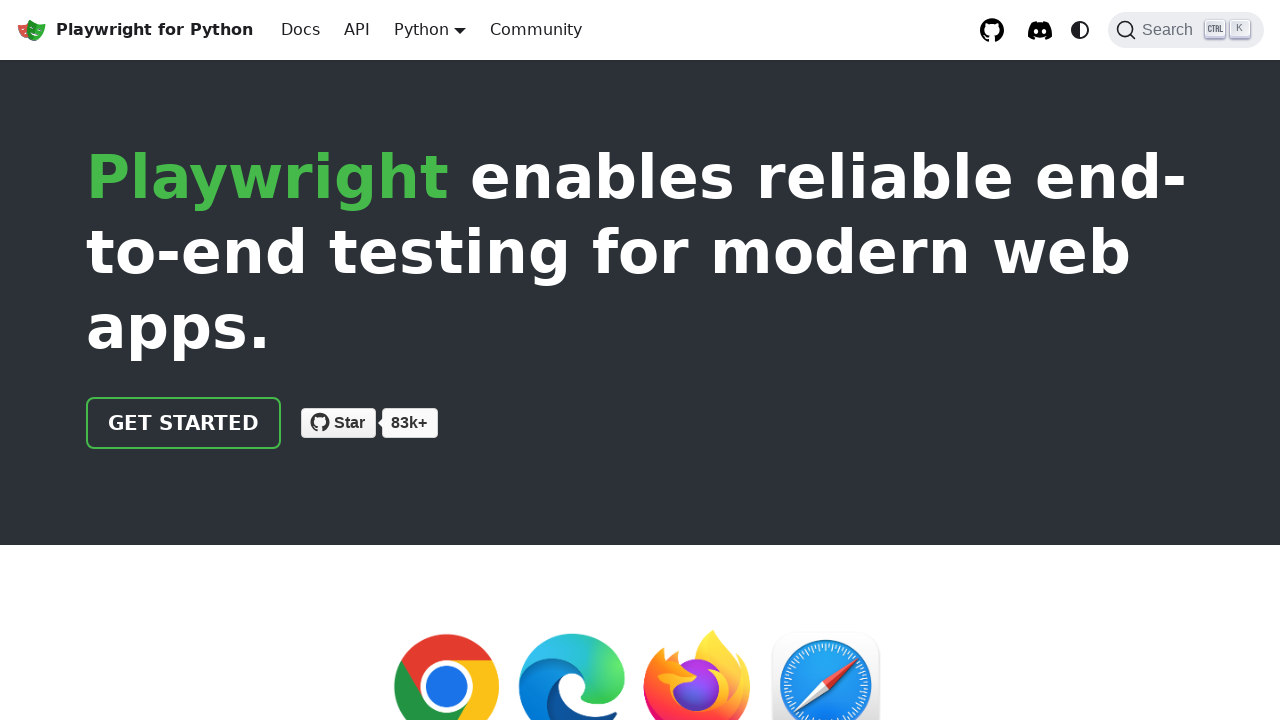

Verified page title contains 'Playwright'
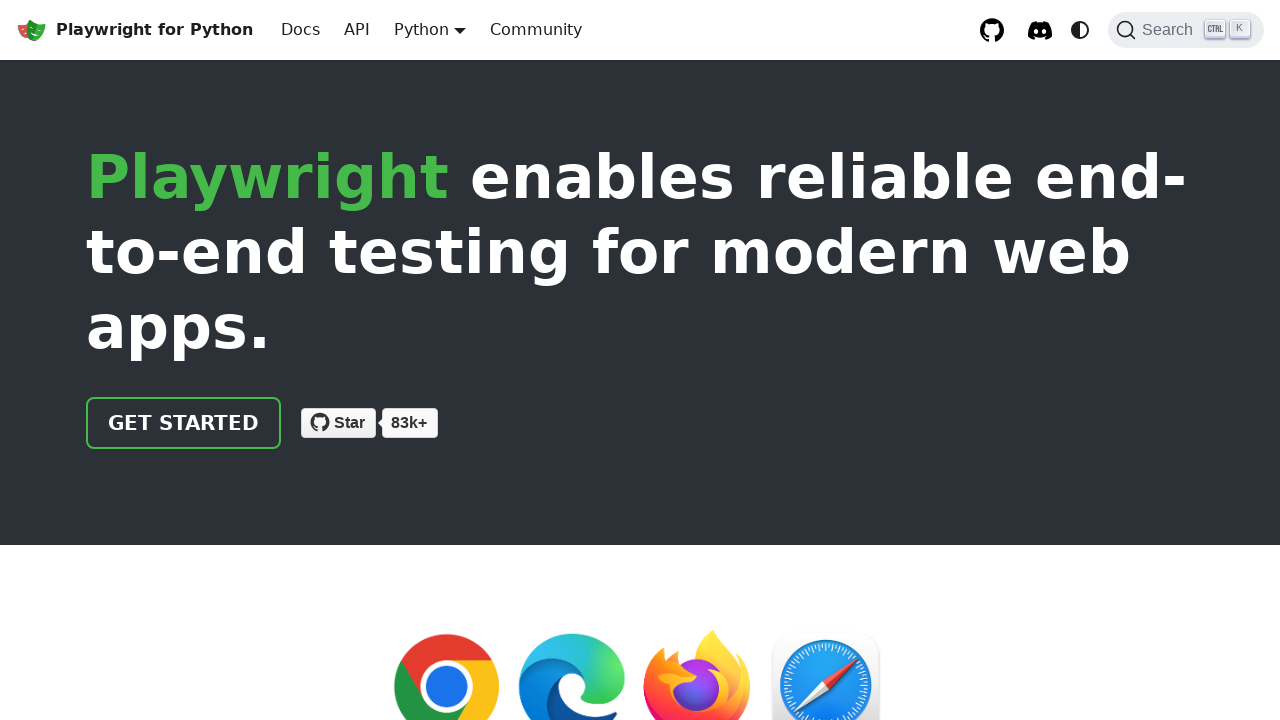

Located 'Get Started' link
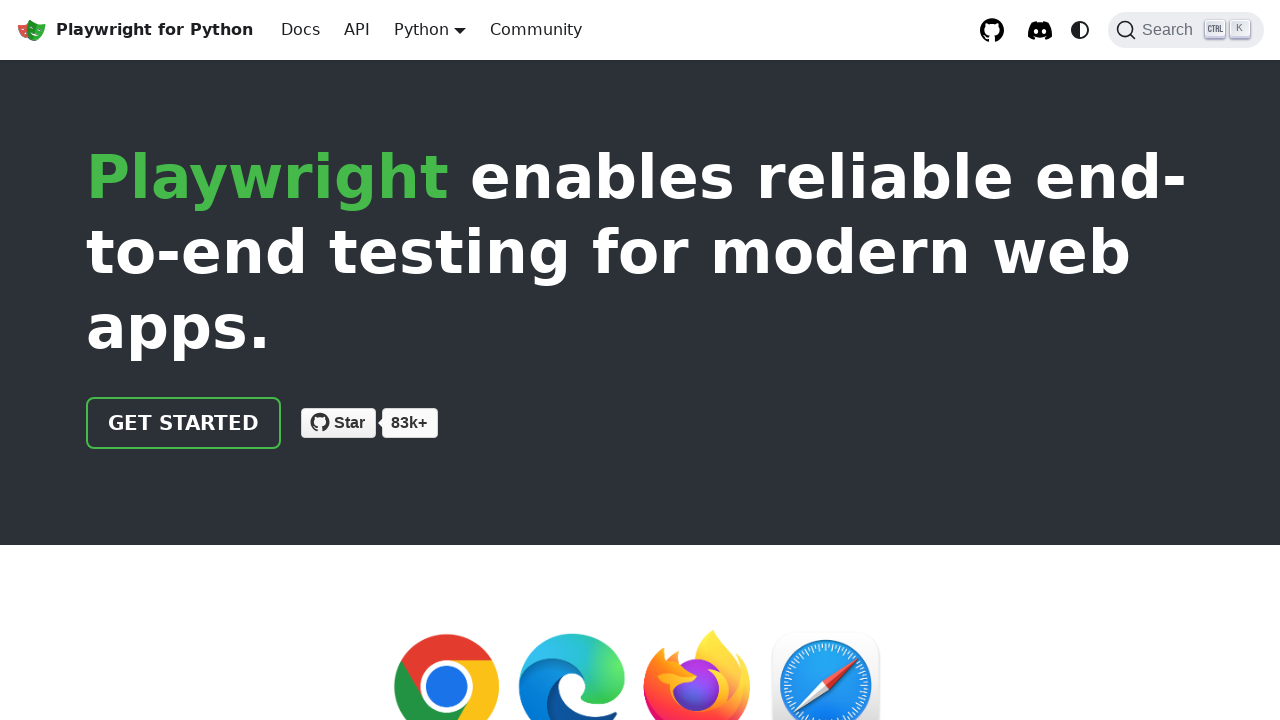

Verified 'Get Started' link points to '/python/docs/intro'
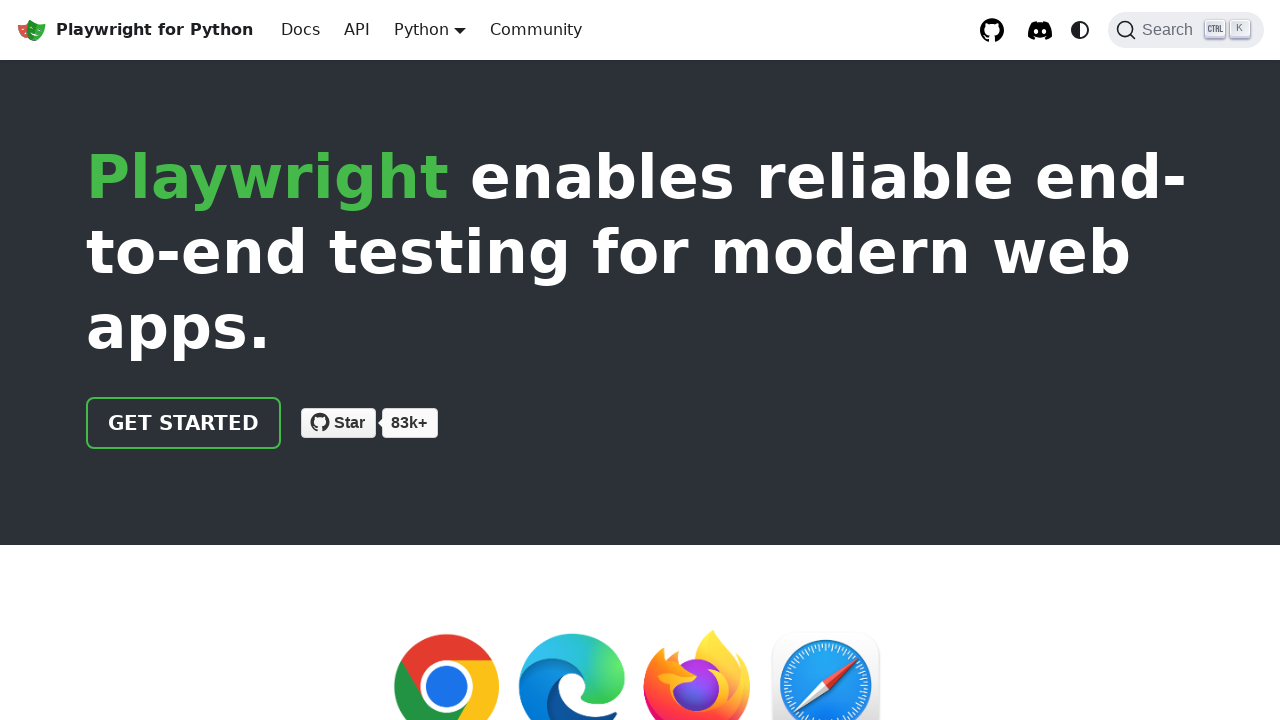

Clicked 'Get Started' link to navigate to intro page at (184, 423) on text=Get Started
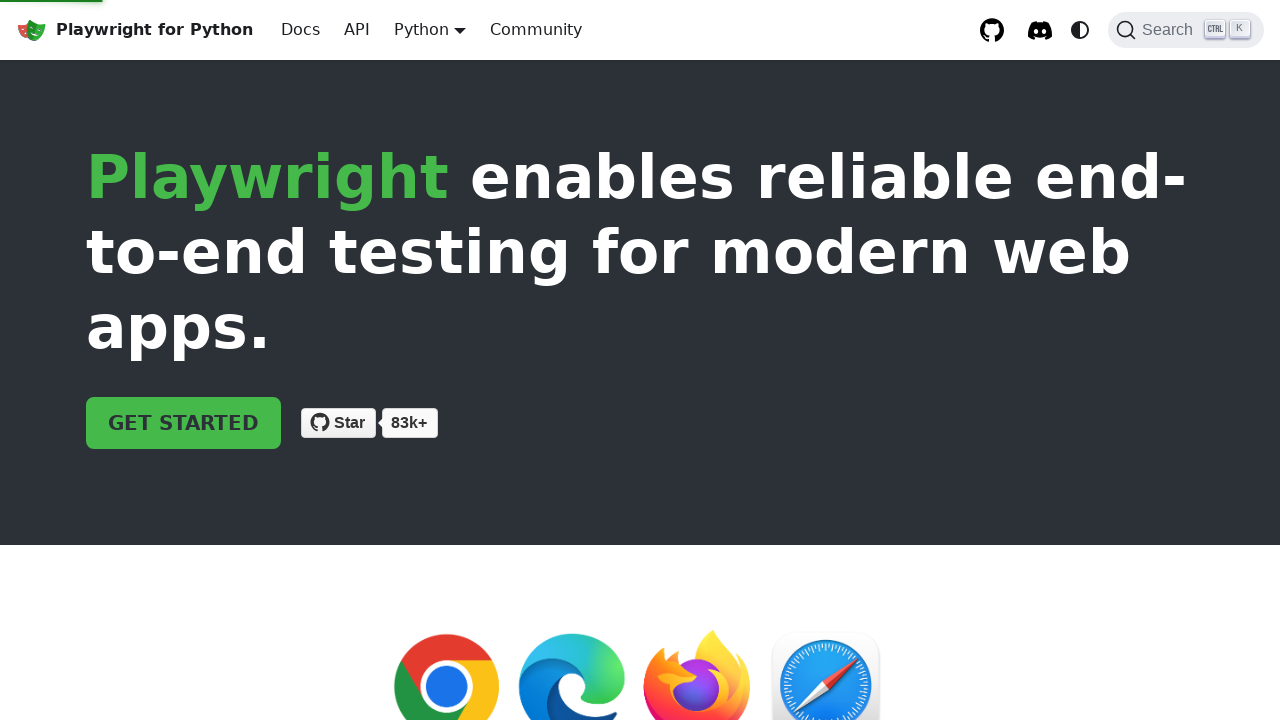

Intro page loaded with pytest-playwright content visible
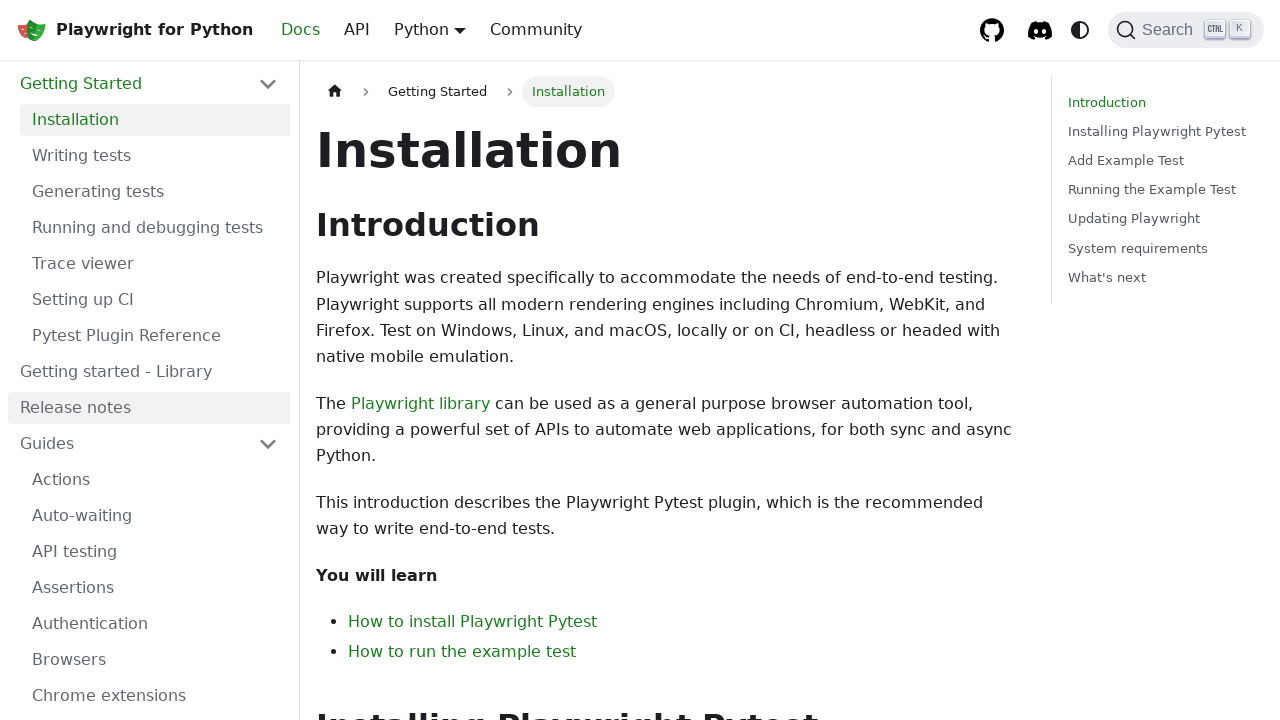

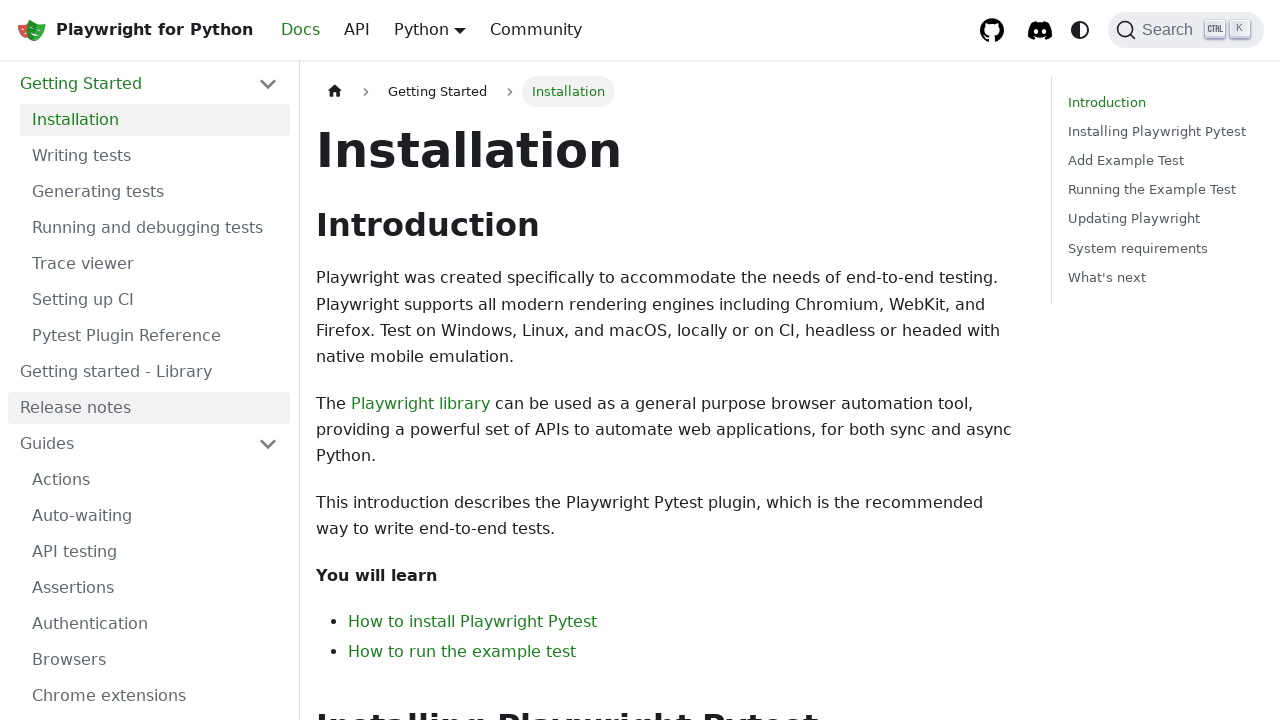